Tests tooltip functionality by hovering over an age input field and verifying the tooltip text appears

Starting URL: https://automationfc.github.io/jquery-tooltip/

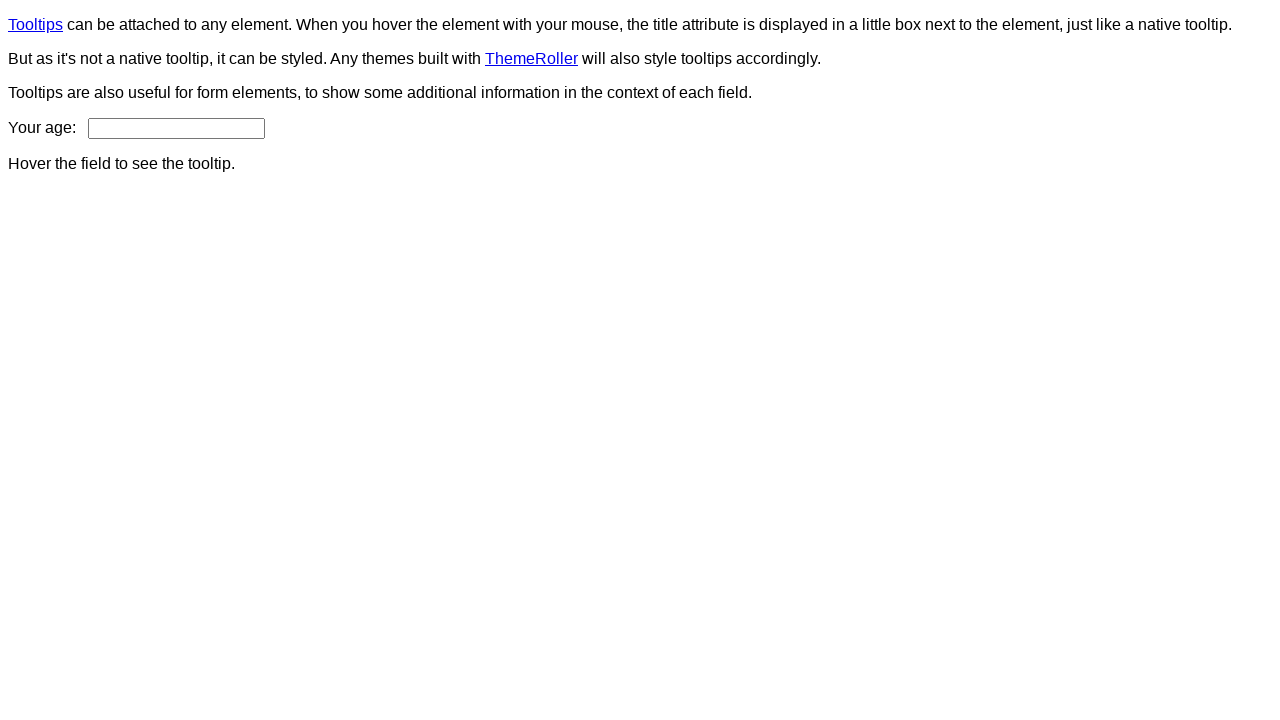

Navigated to jQuery tooltip test page
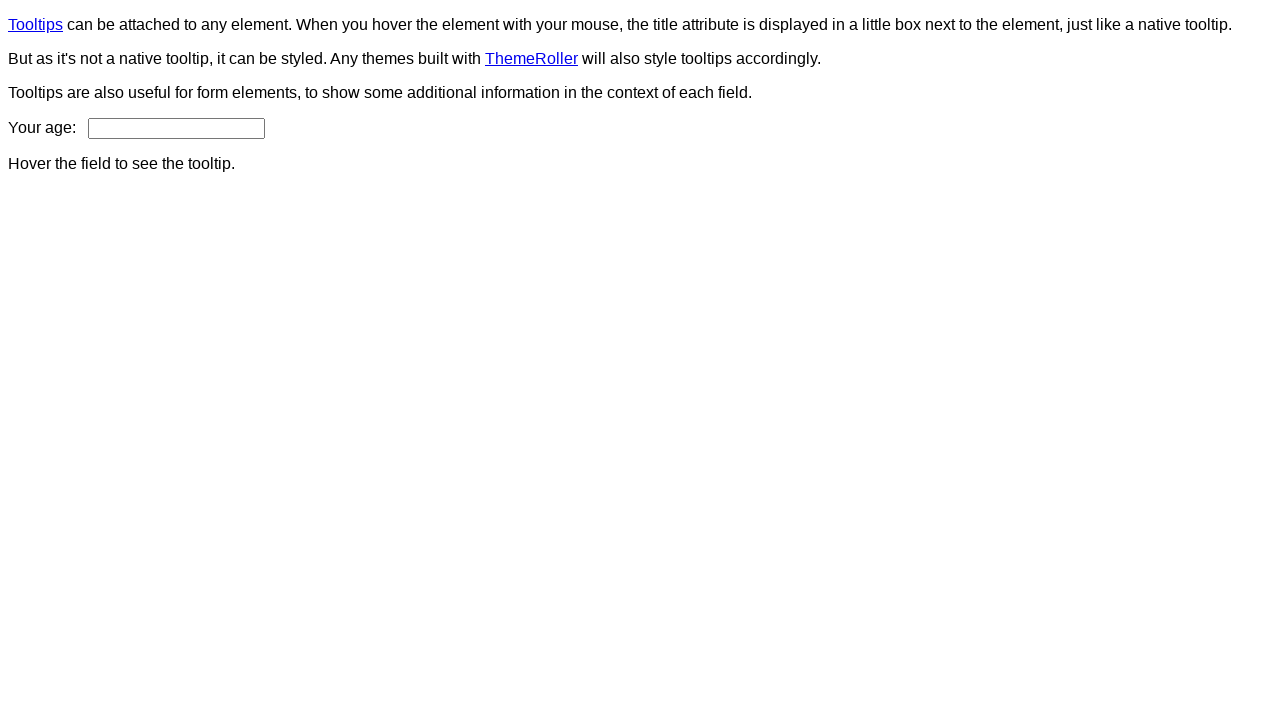

Hovered over age input field to trigger tooltip at (176, 128) on input#age
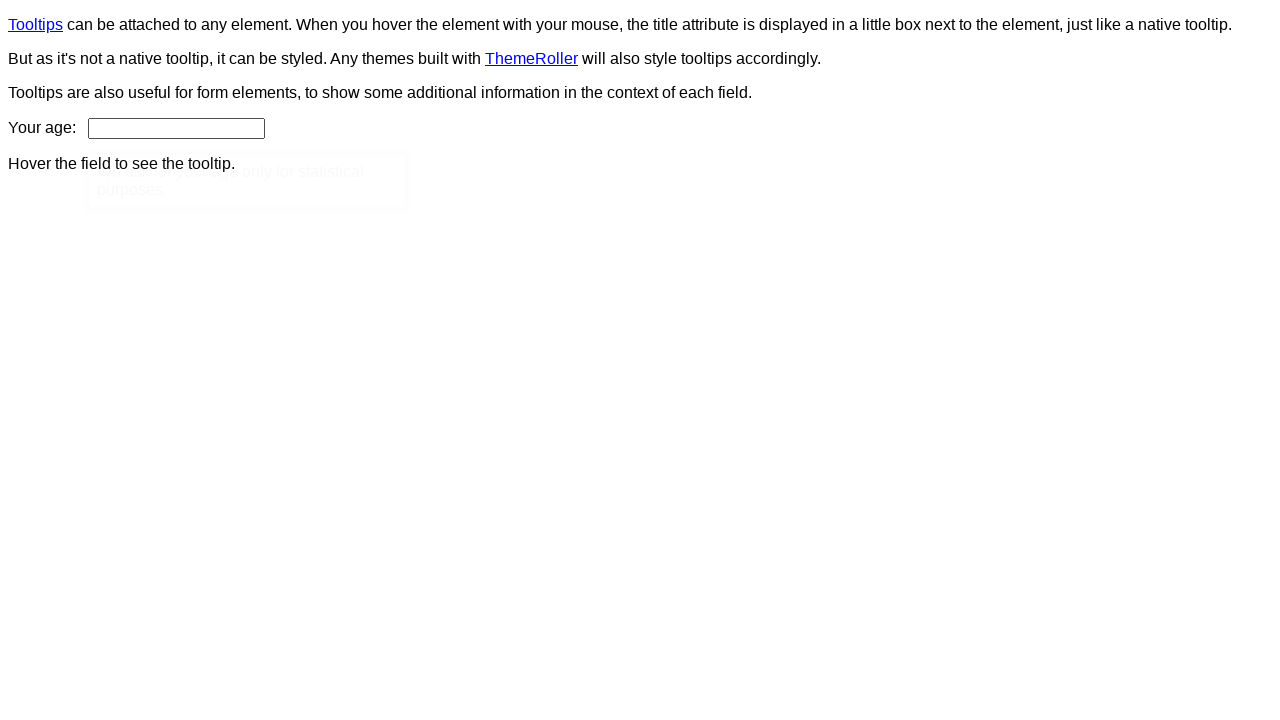

Tooltip content element appeared
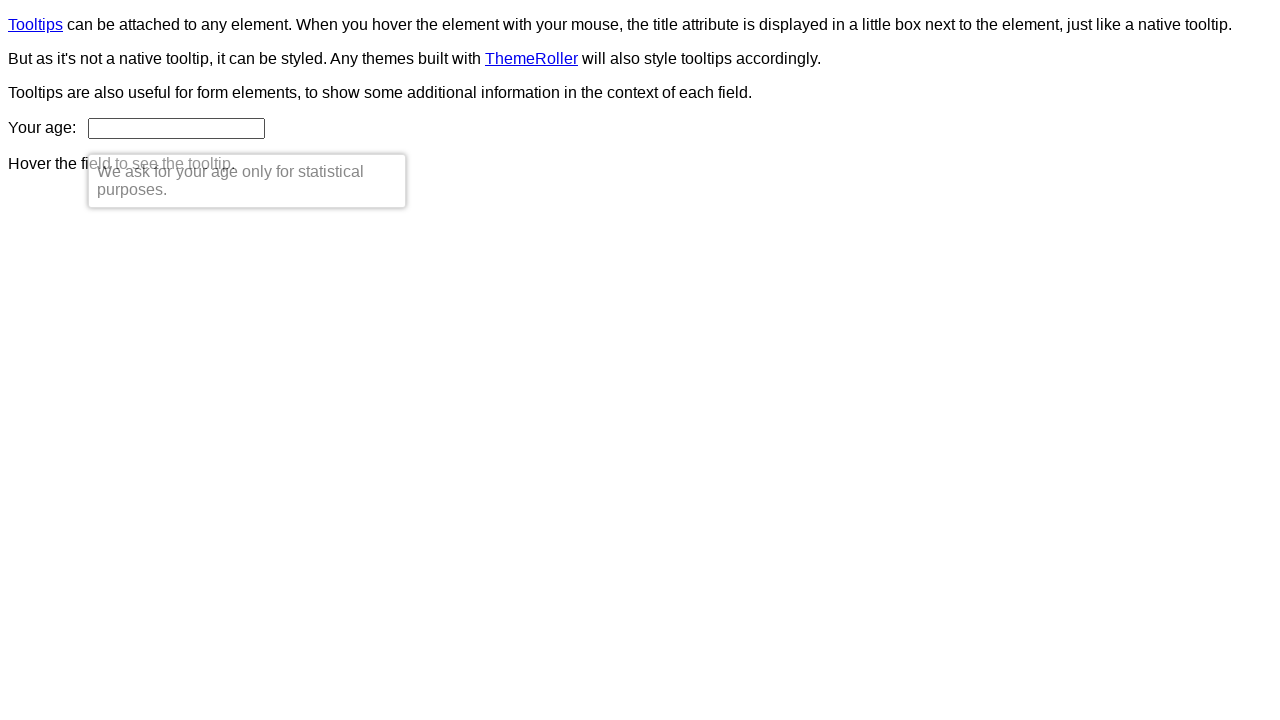

Verified tooltip text: 'We ask for your age only for statistical purposes.'
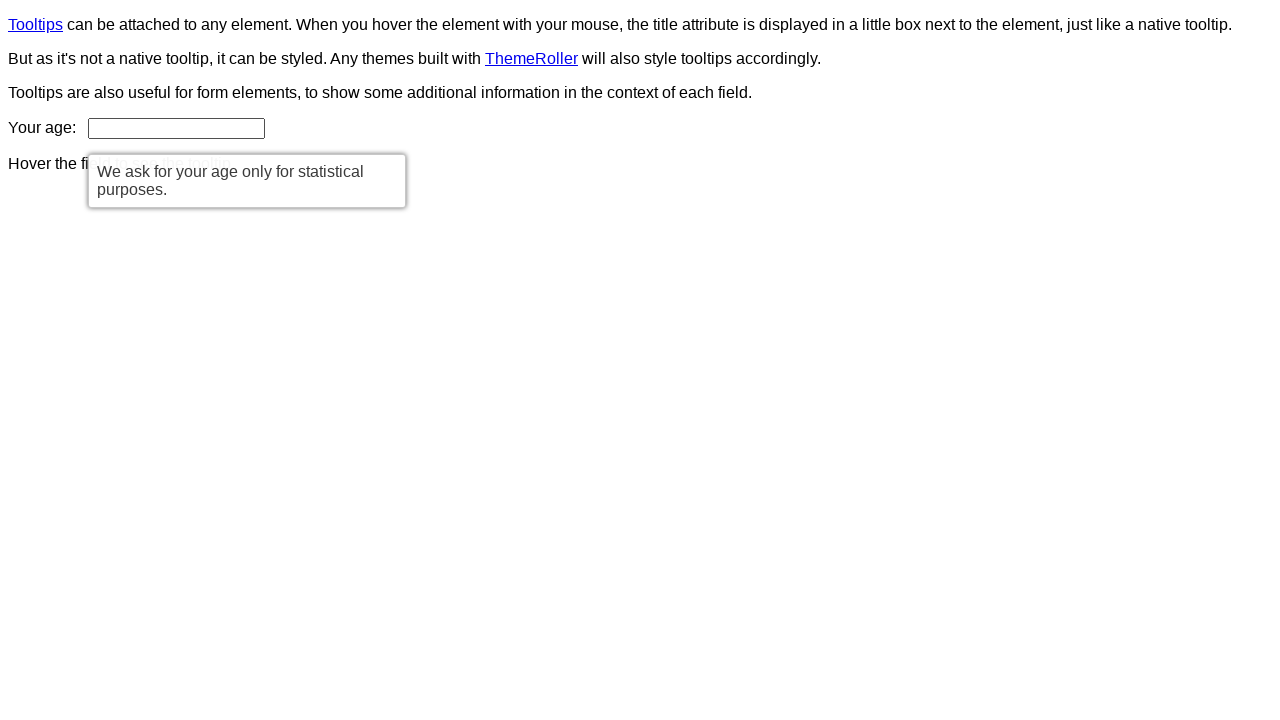

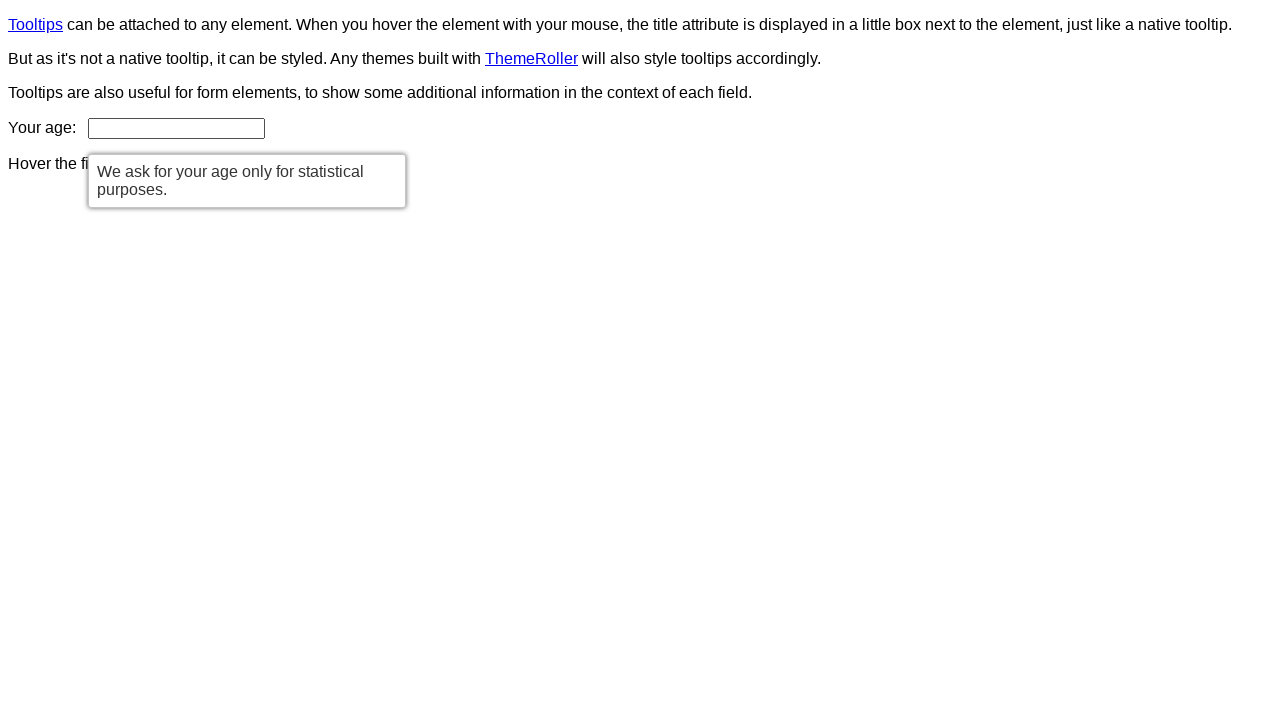